Tests a math quiz page by reading a value from the page, calculating a mathematical function (log of absolute value of 12*sin(x)), entering the answer, checking a robot checkbox, selecting a radio button, and submitting the form.

Starting URL: https://suninjuly.github.io/math.html

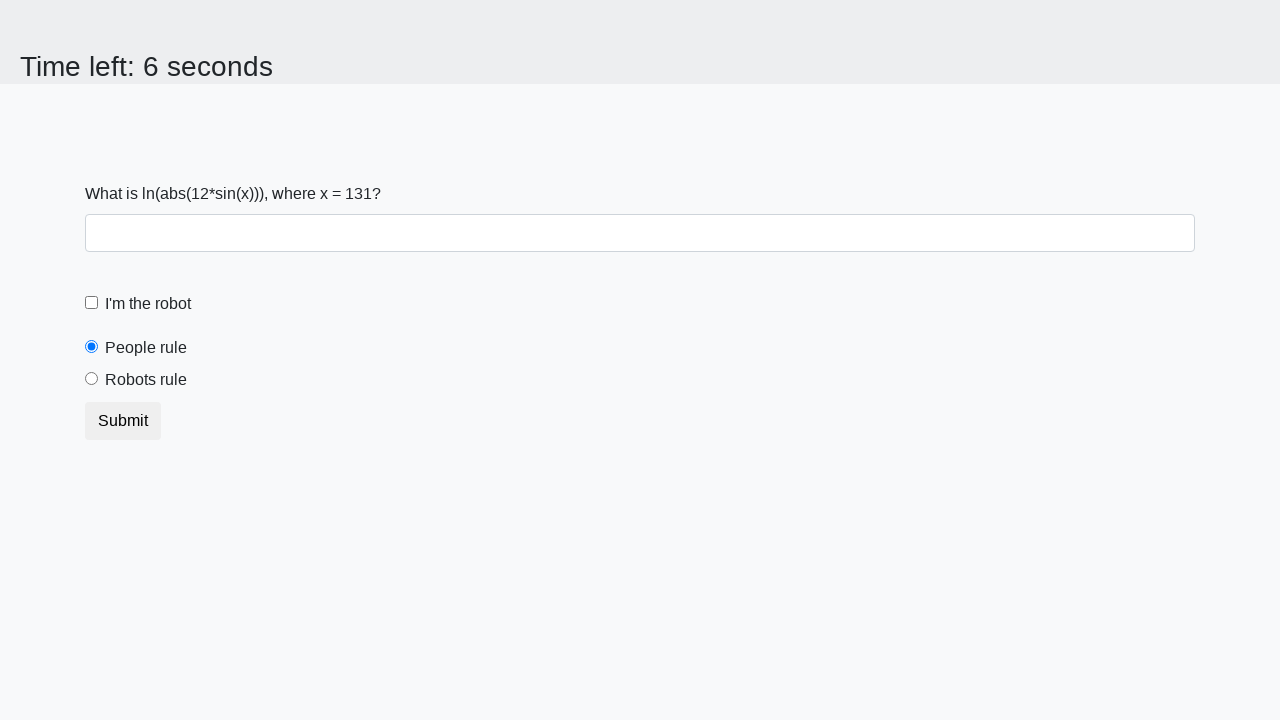

Read x value from page element
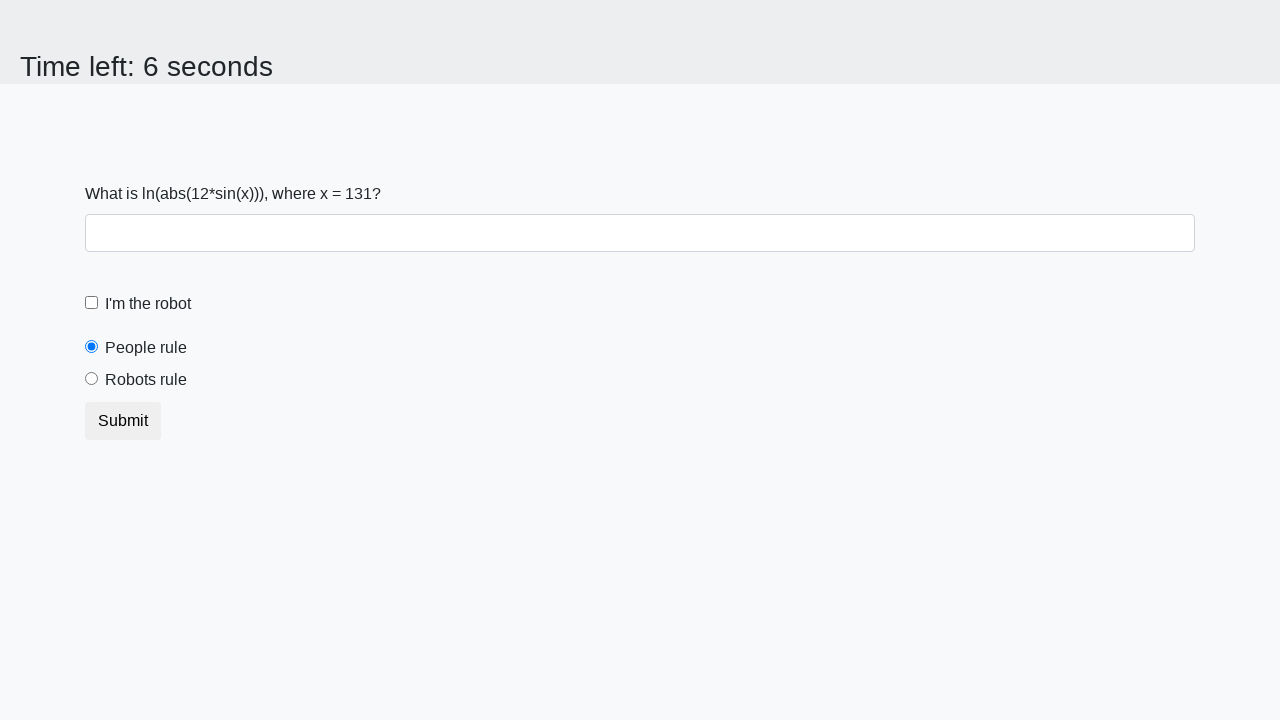

Calculated log of absolute value of 12*sin(x)
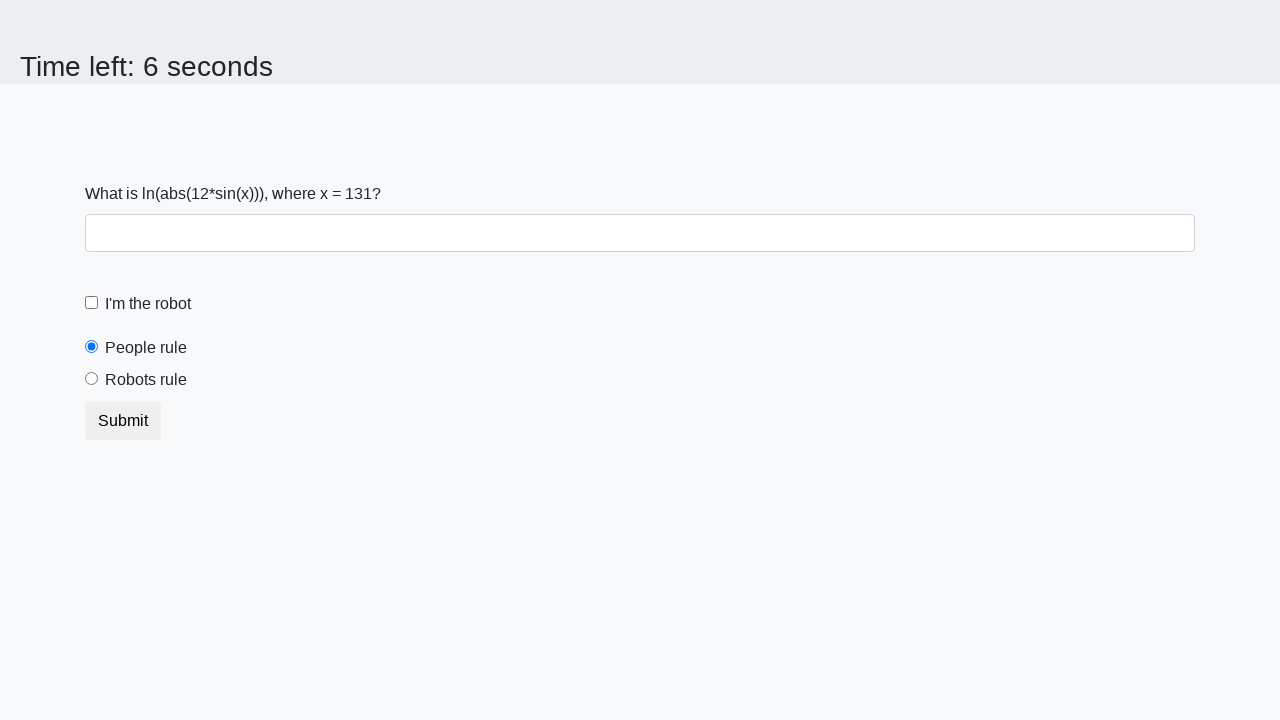

Entered calculated answer in text field on #answer
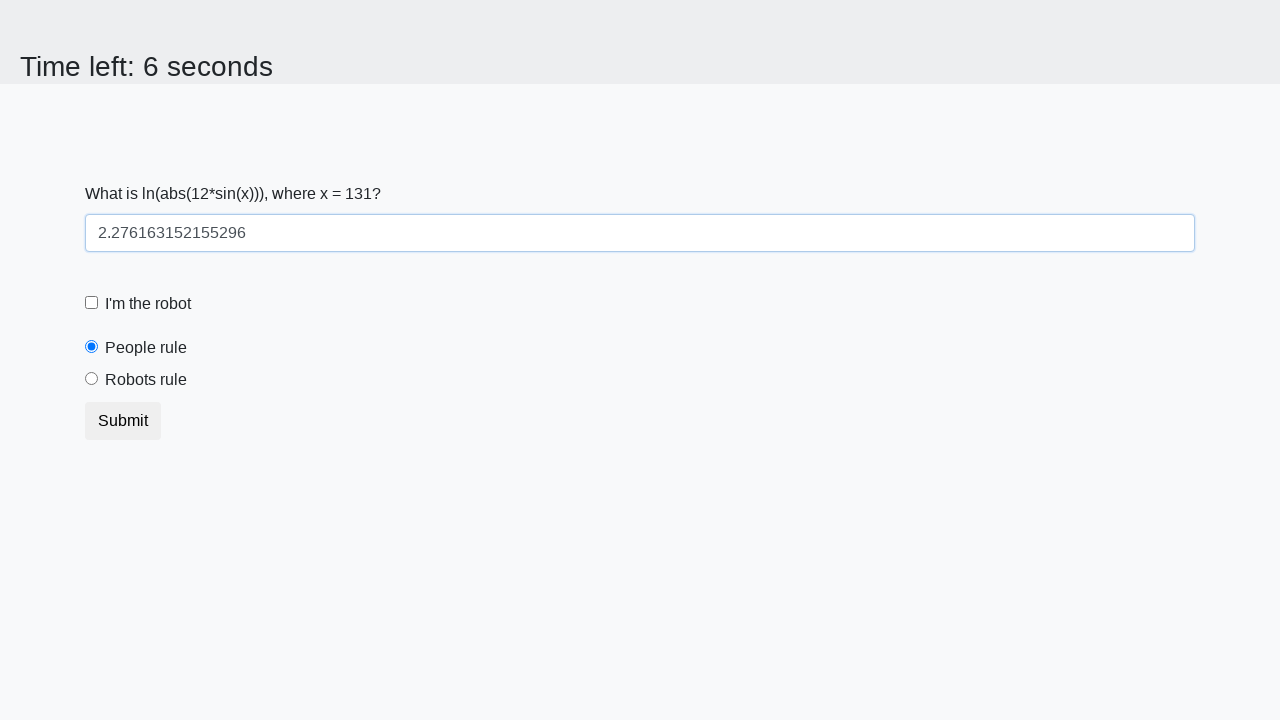

Checked the robot checkbox at (148, 304) on [for="robotCheckbox"]
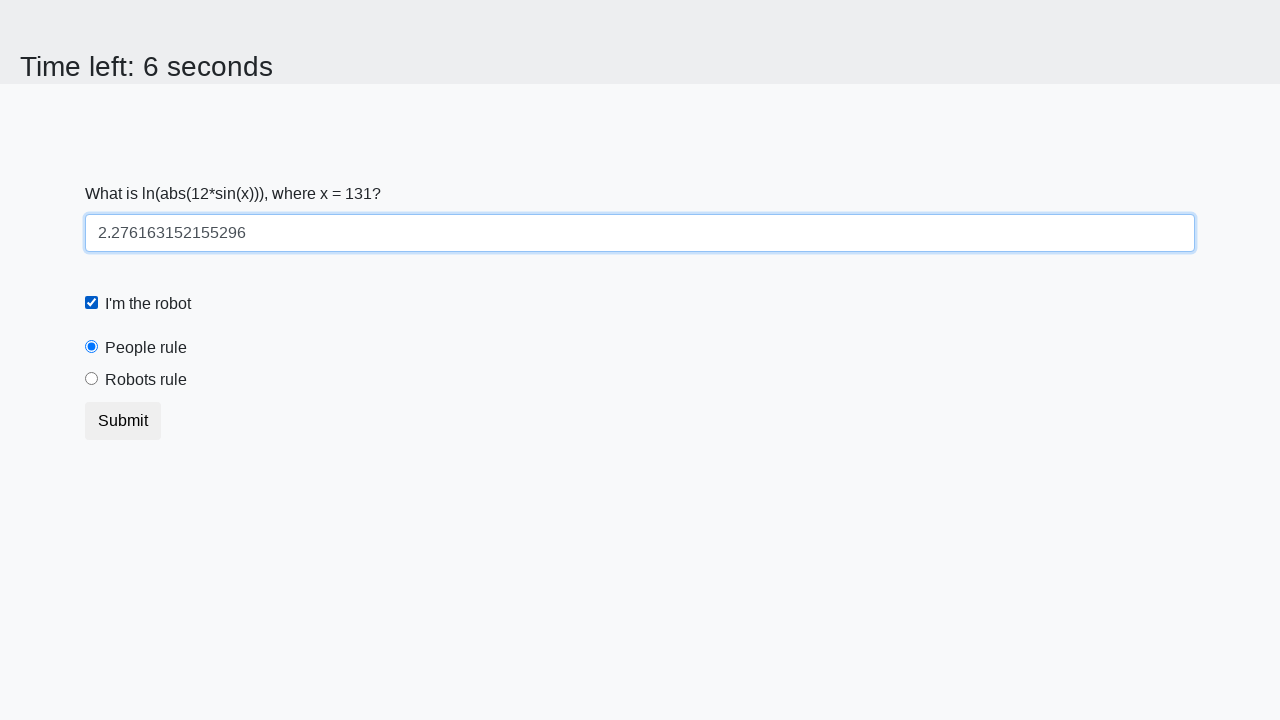

Selected the 'Robots rule!' radio button at (146, 380) on [for="robotsRule"]
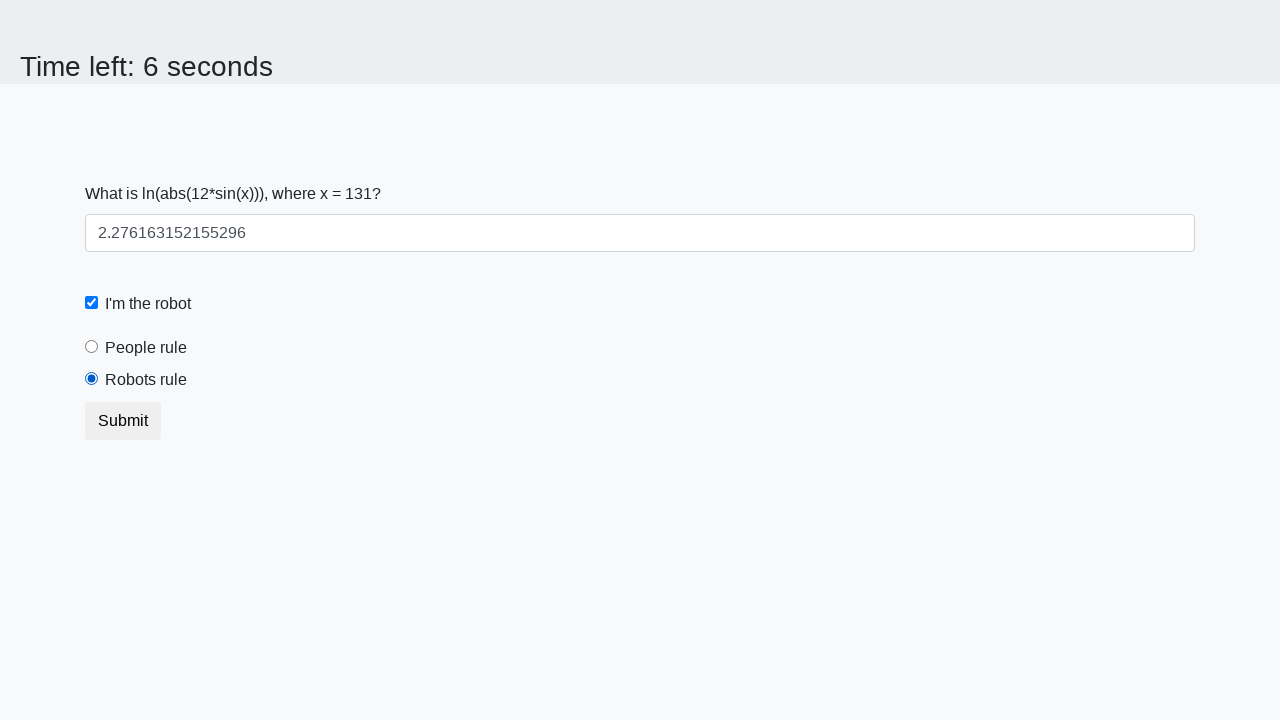

Clicked the Submit button at (123, 421) on button.btn
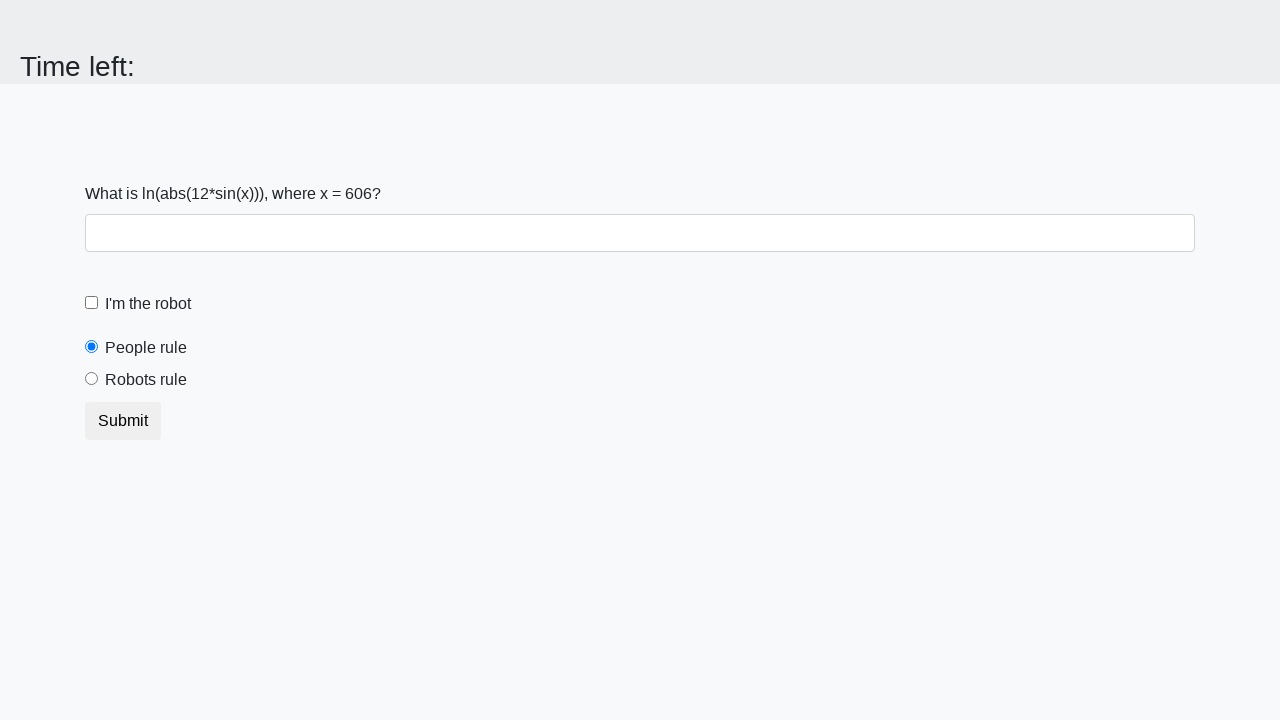

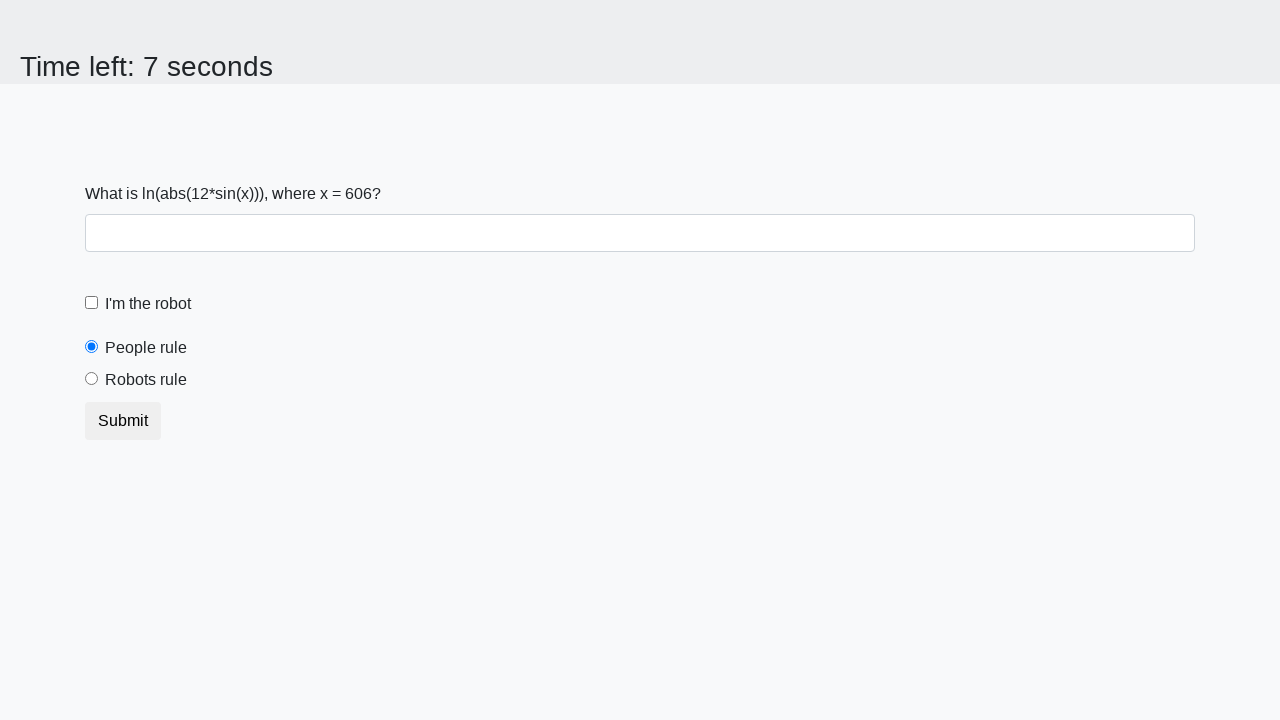